Tests the Add/Remove Elements functionality by clicking the "Add Element" button to create a Delete button, verifying it appears, then clicking Delete to remove it and verifying it disappears.

Starting URL: http://the-internet.herokuapp.com/add_remove_elements/

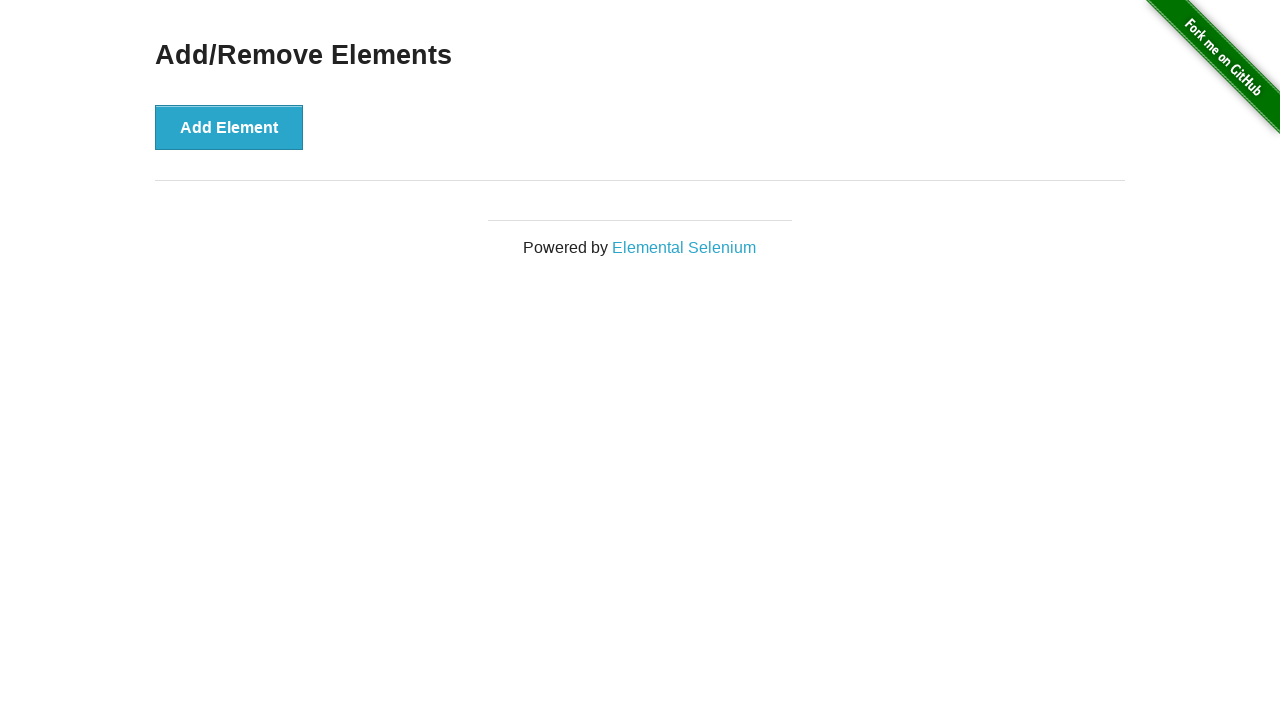

Clicked the 'Add Element' button to create a Delete button at (229, 127) on xpath=//button[contains(text(),'Add Element')]
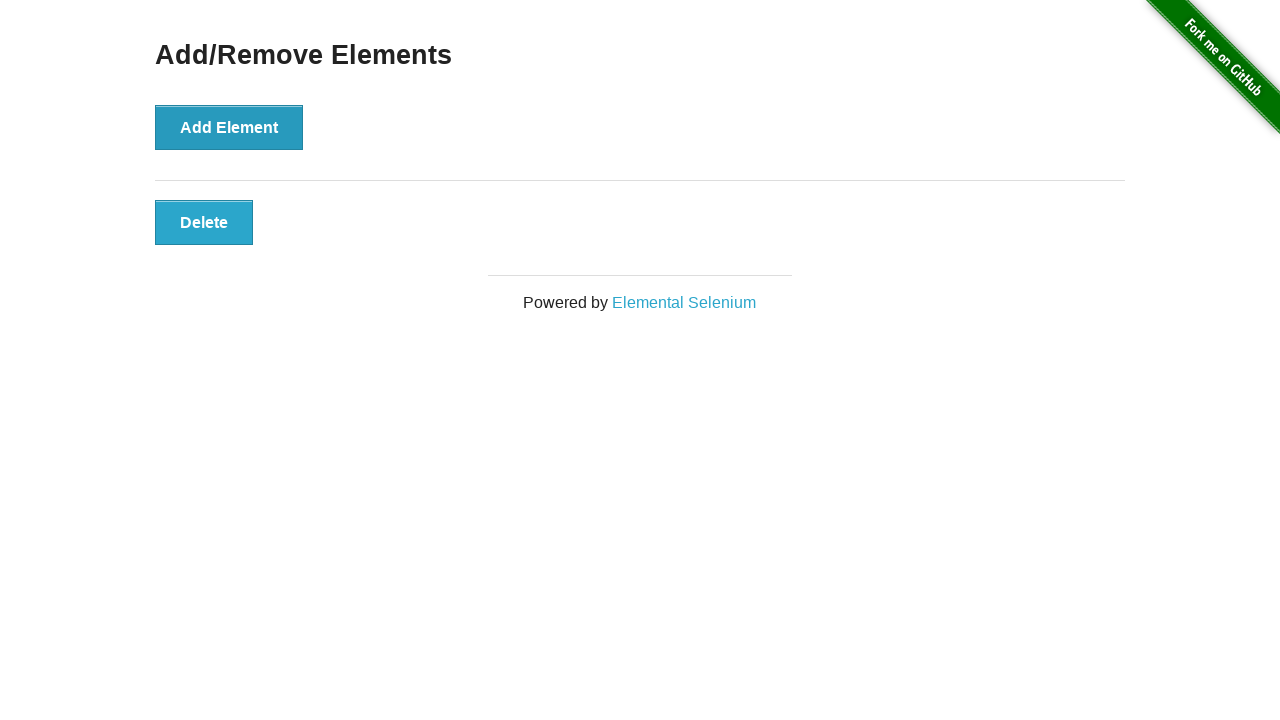

Delete button appeared and is now visible
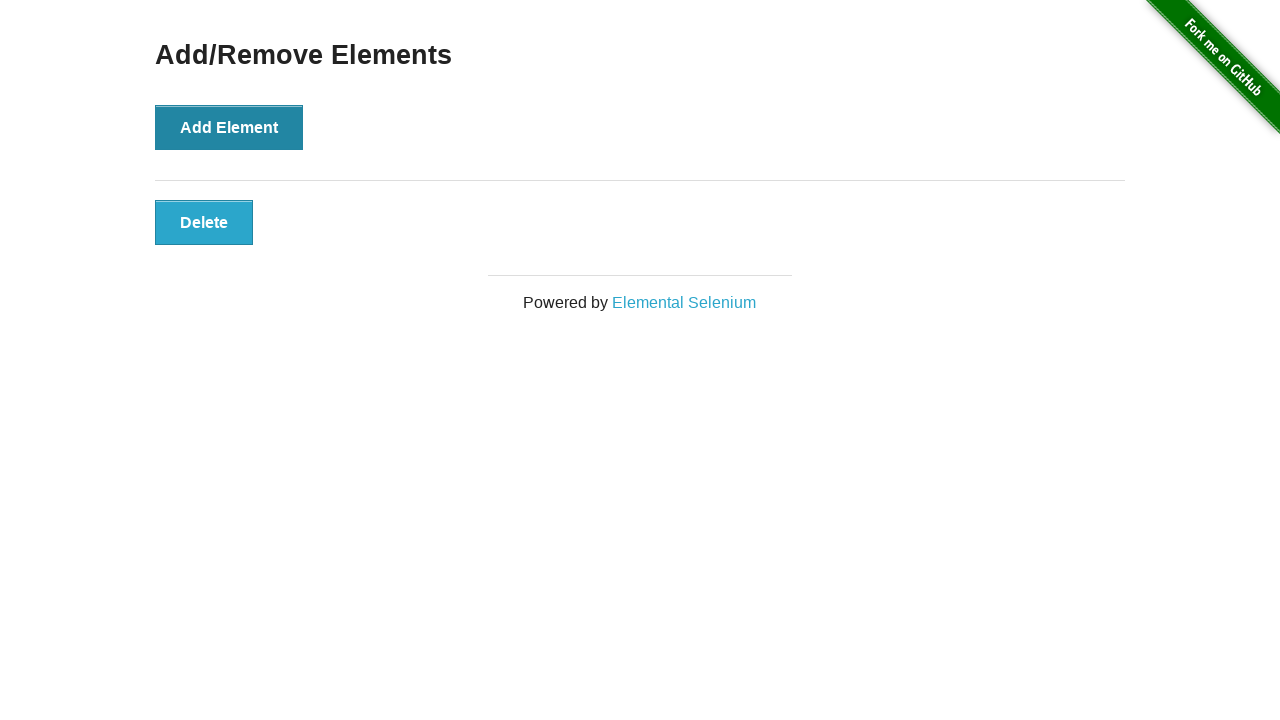

Clicked the Delete button to remove the element at (204, 222) on xpath=//button[contains(text(),'Delete')]
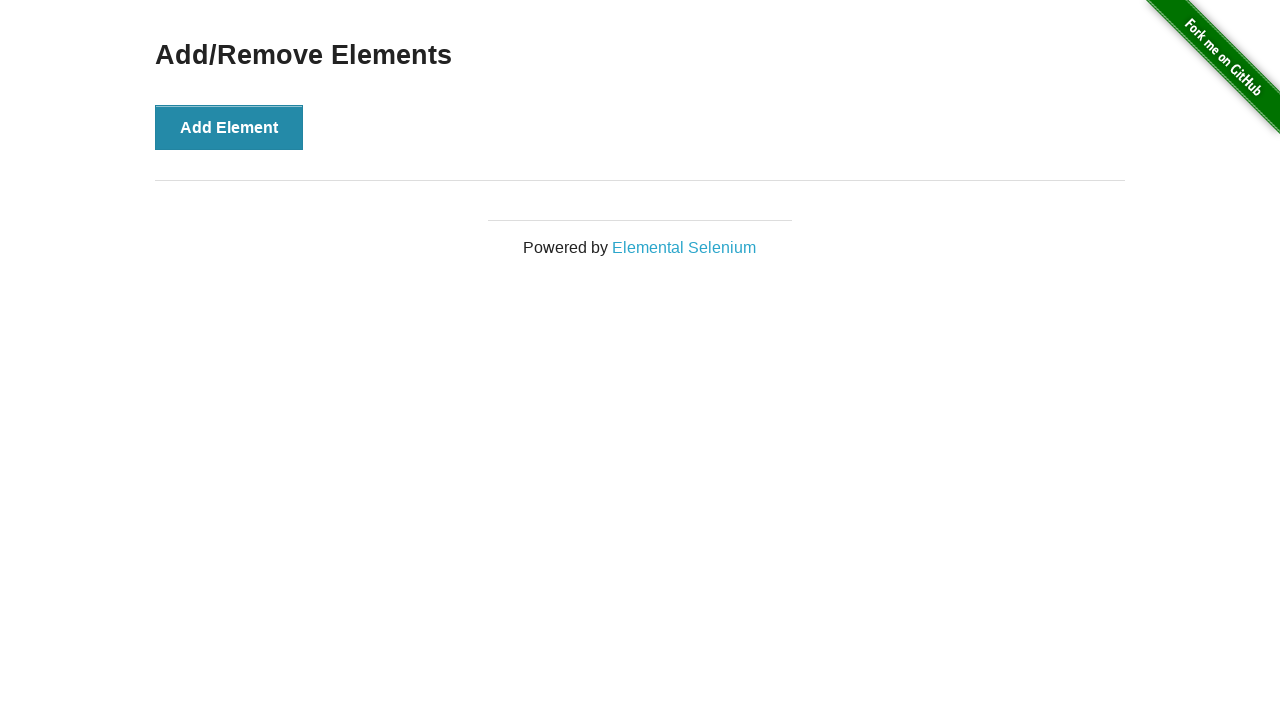

Delete button disappeared after being clicked
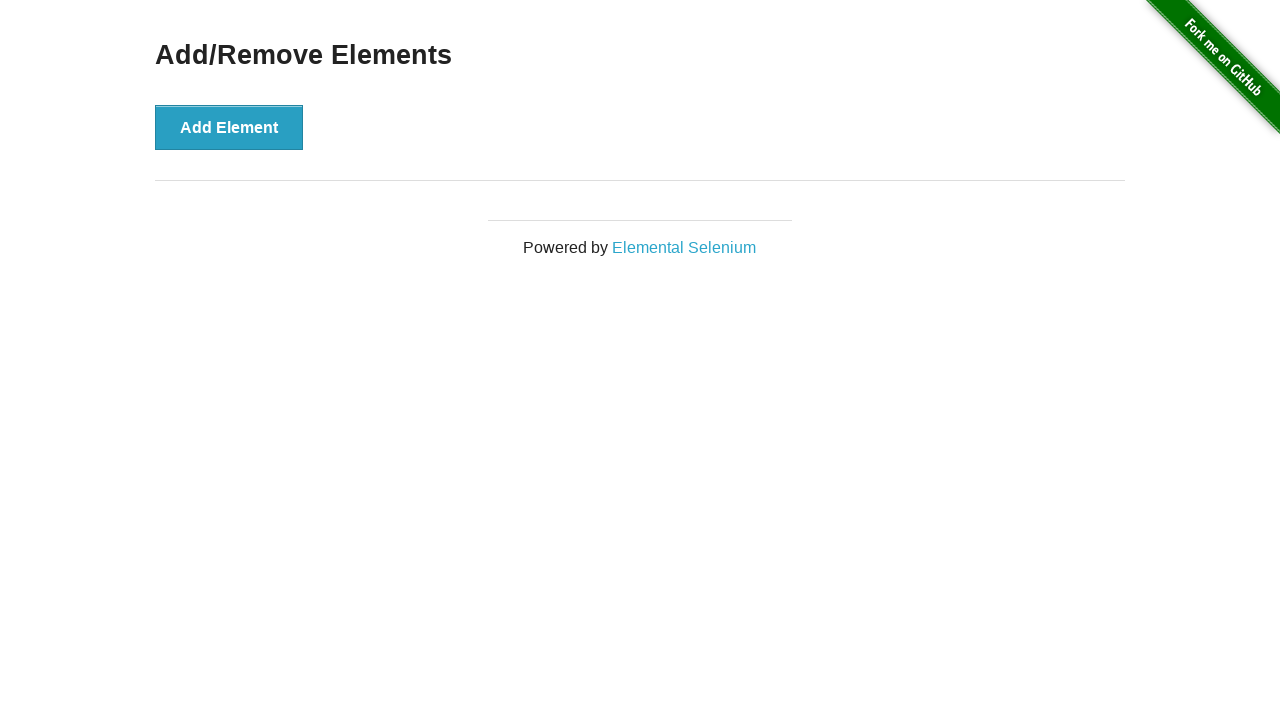

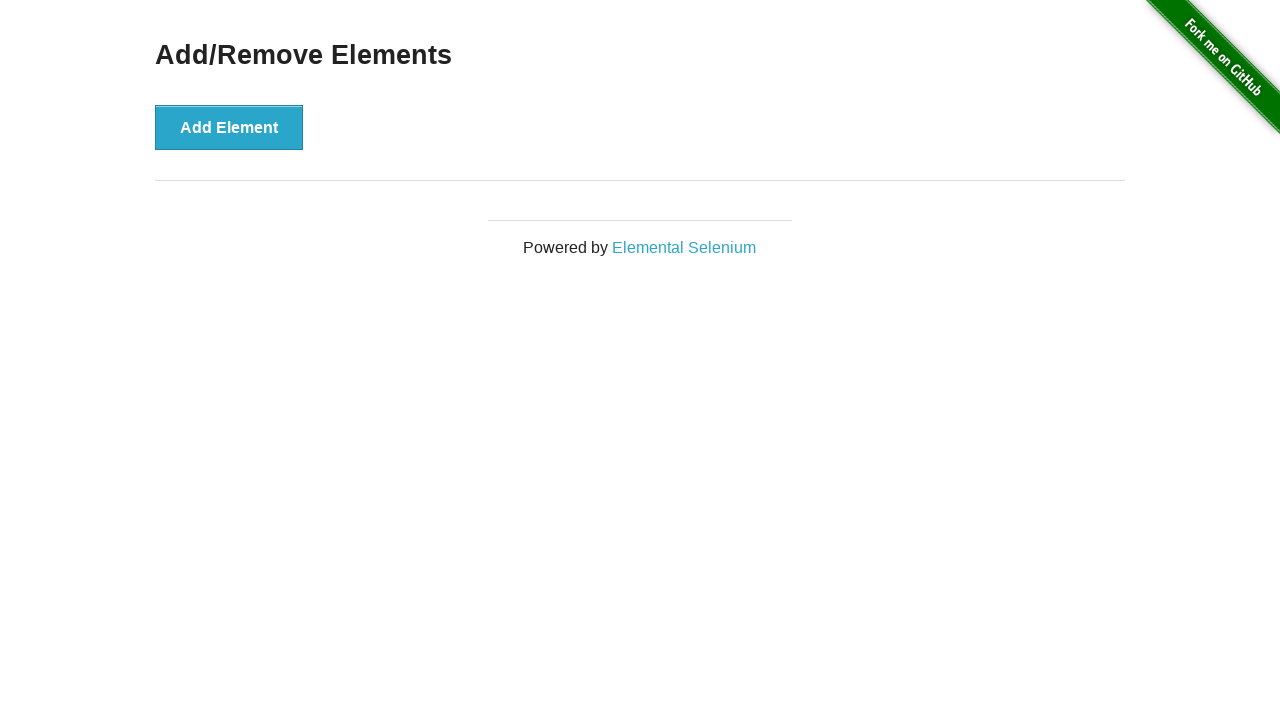